Tests the jQuery UI Selectable demo by switching to the demo iframe and performing a drag and drop action from the first list item to the sixth list item to select multiple items.

Starting URL: https://jqueryui.com/selectable/

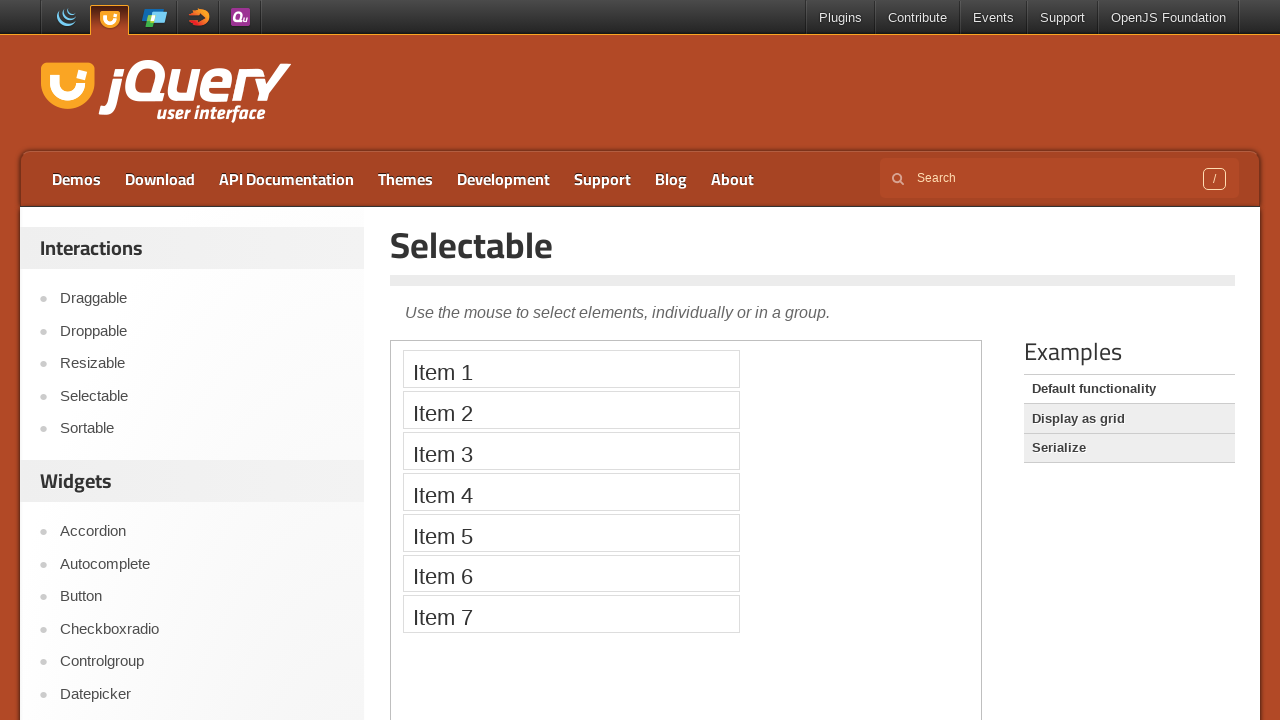

Located the demo iframe
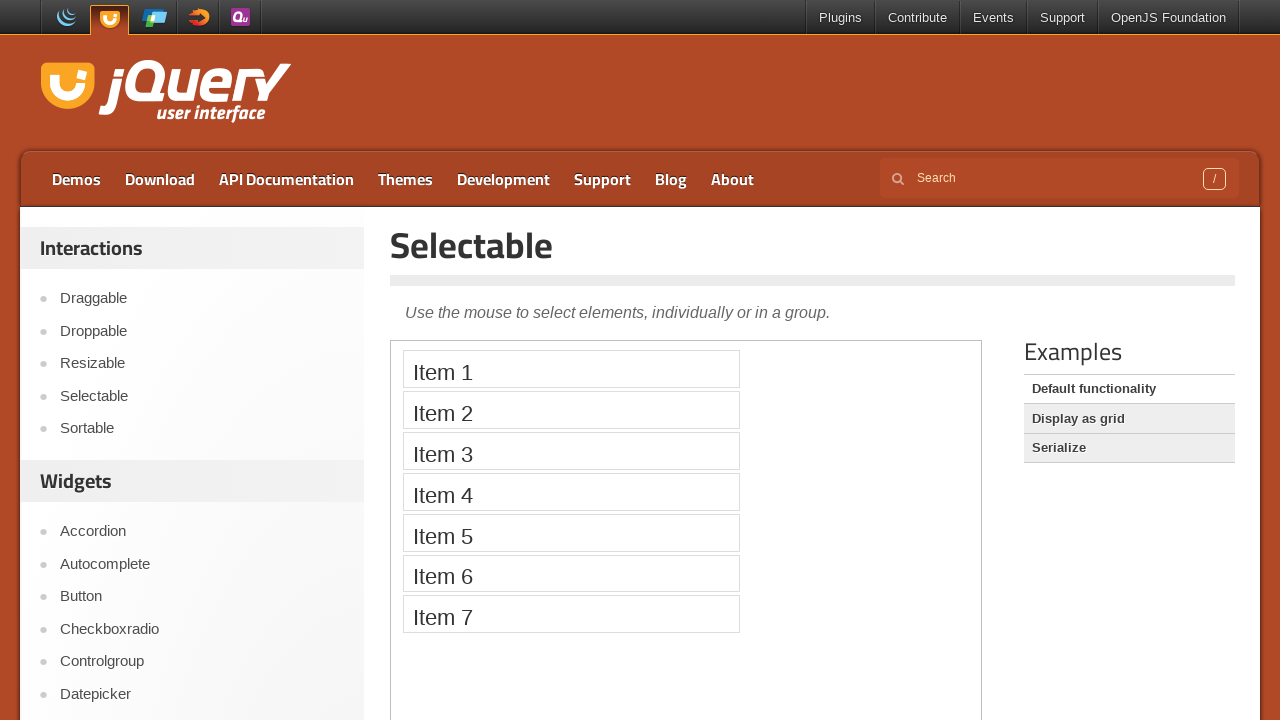

Located the first list item in the selectable list
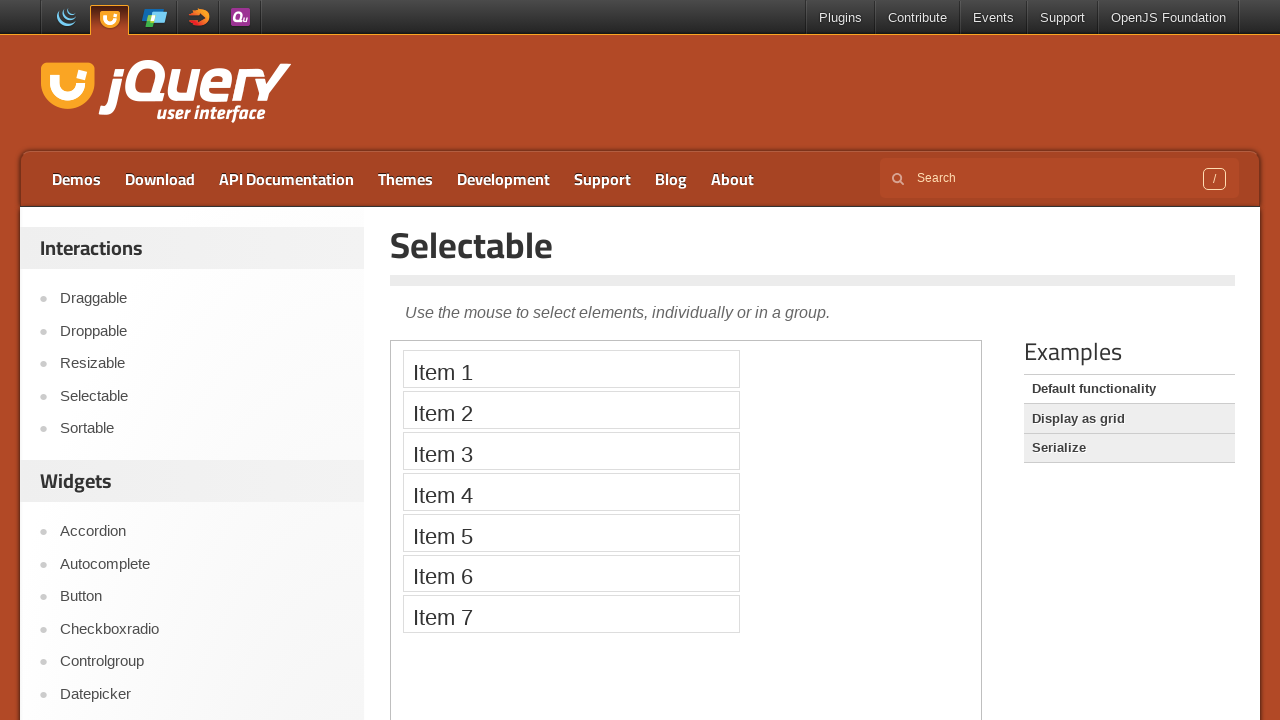

Located the sixth list item in the selectable list
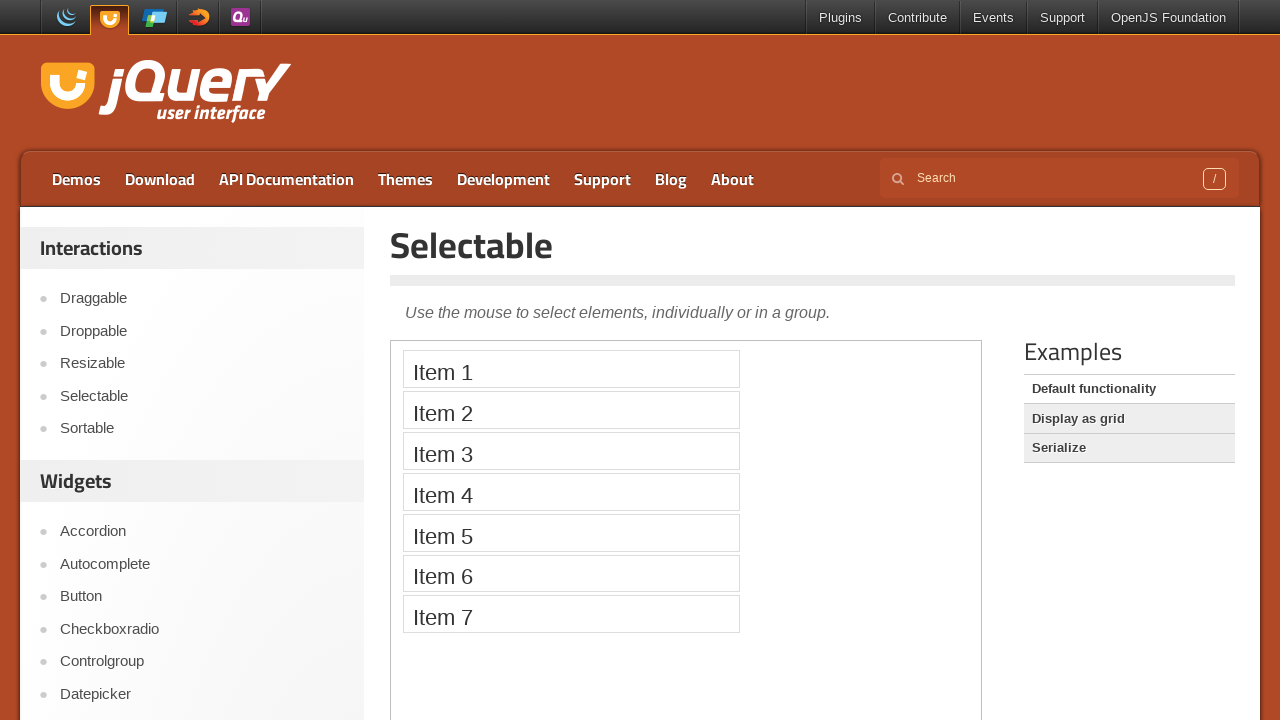

First list item is now visible
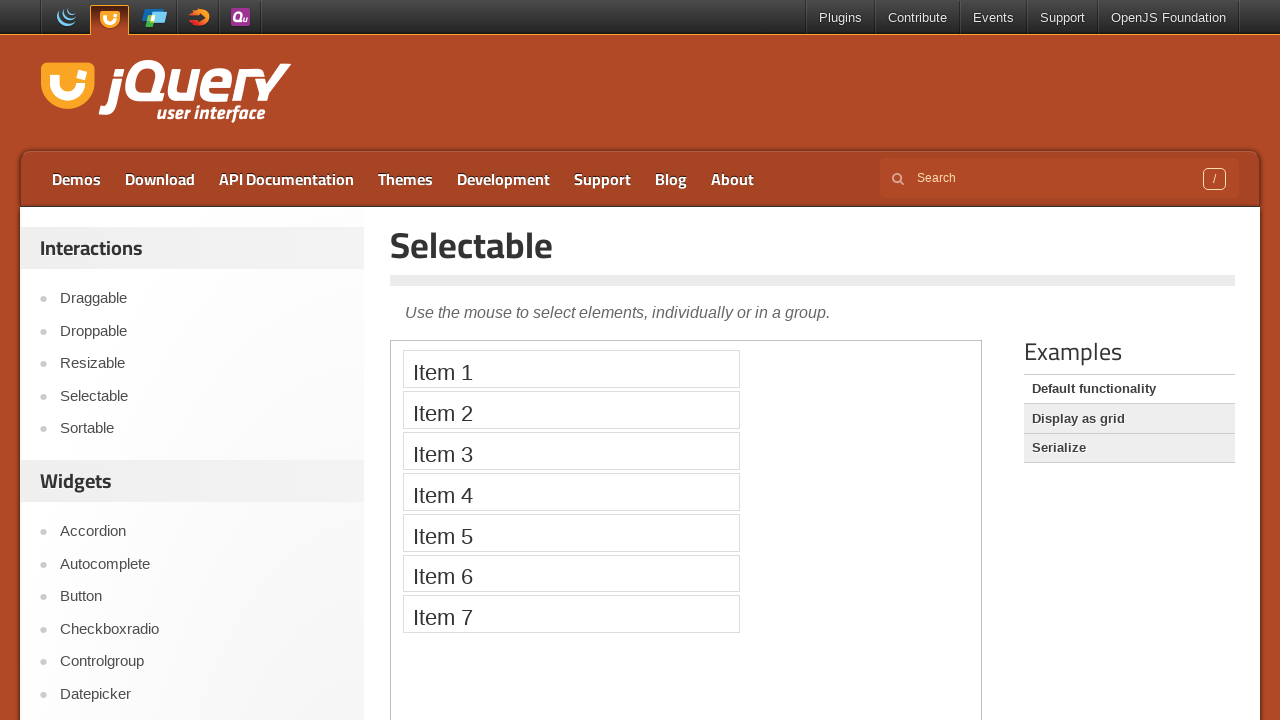

Sixth list item is now visible
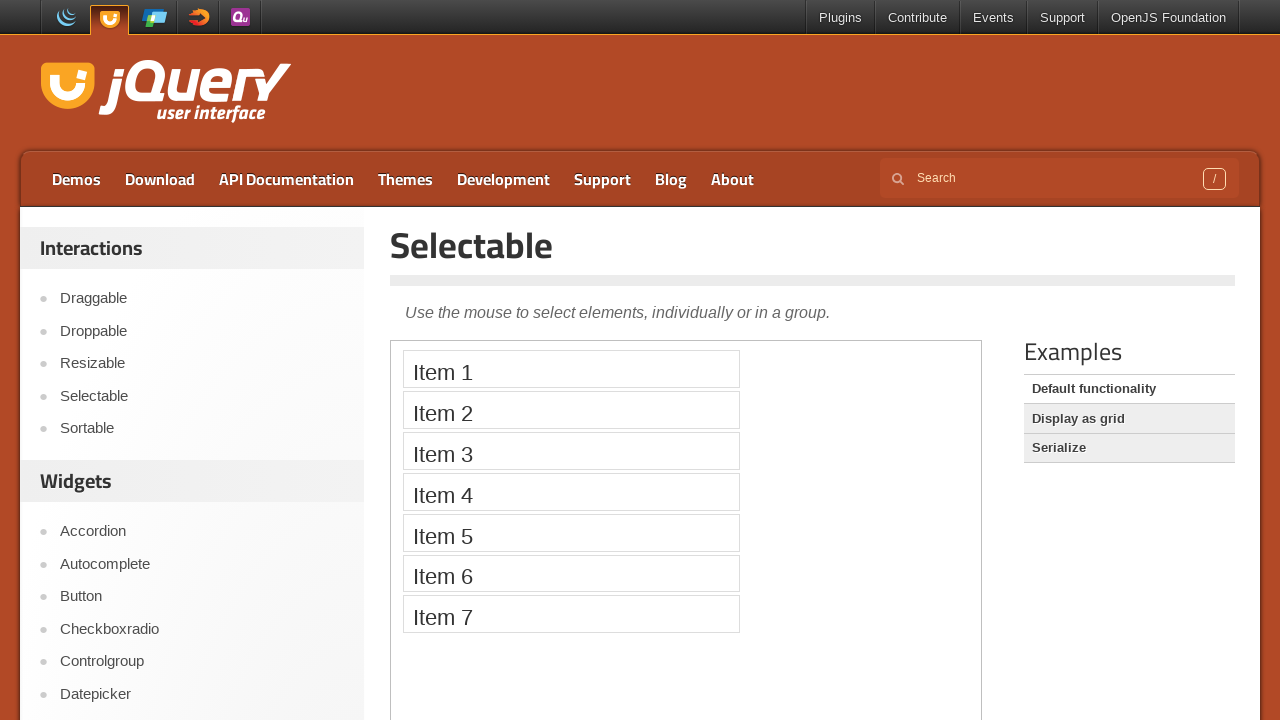

Dragged from first list item to sixth list item to select multiple items at (571, 573)
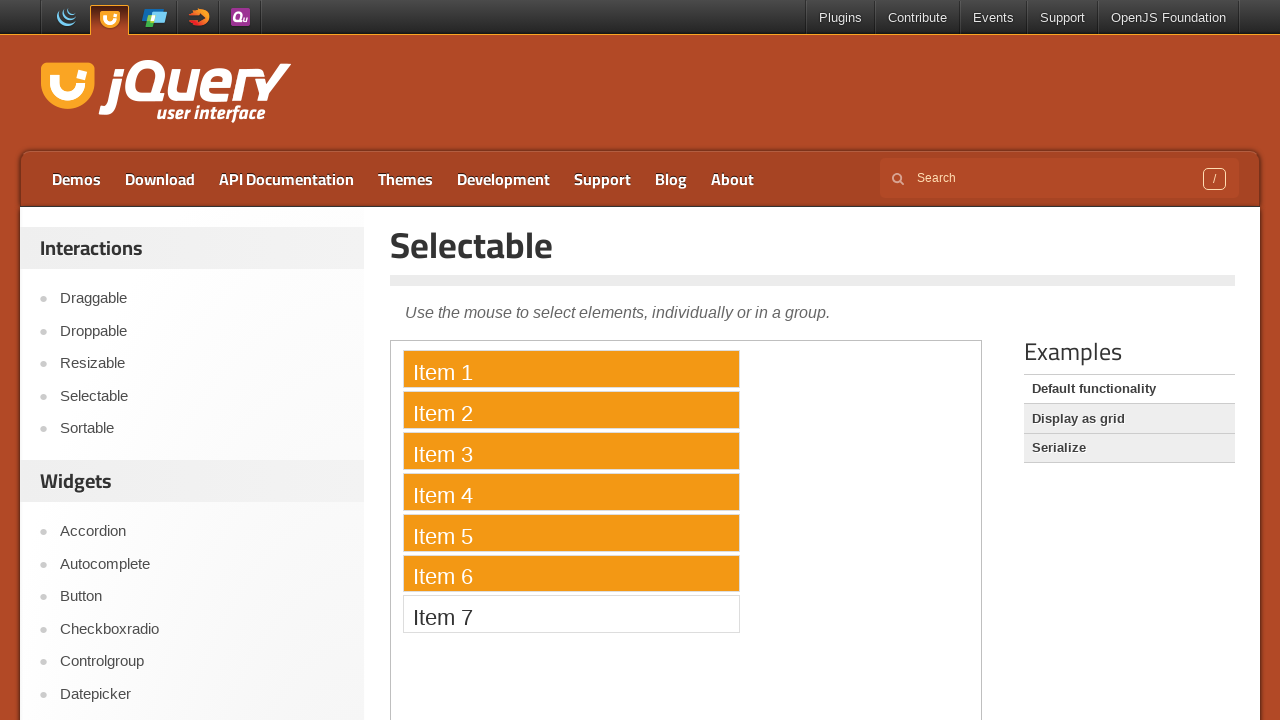

Waited for selection to complete and render
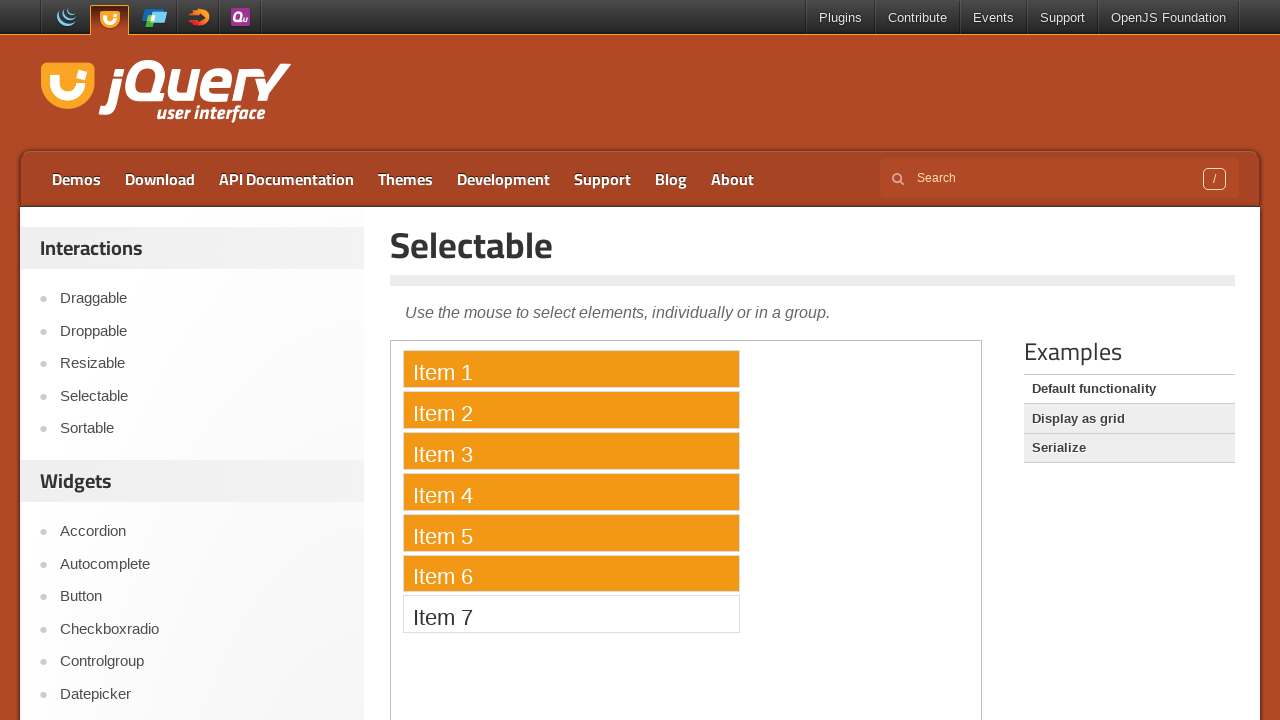

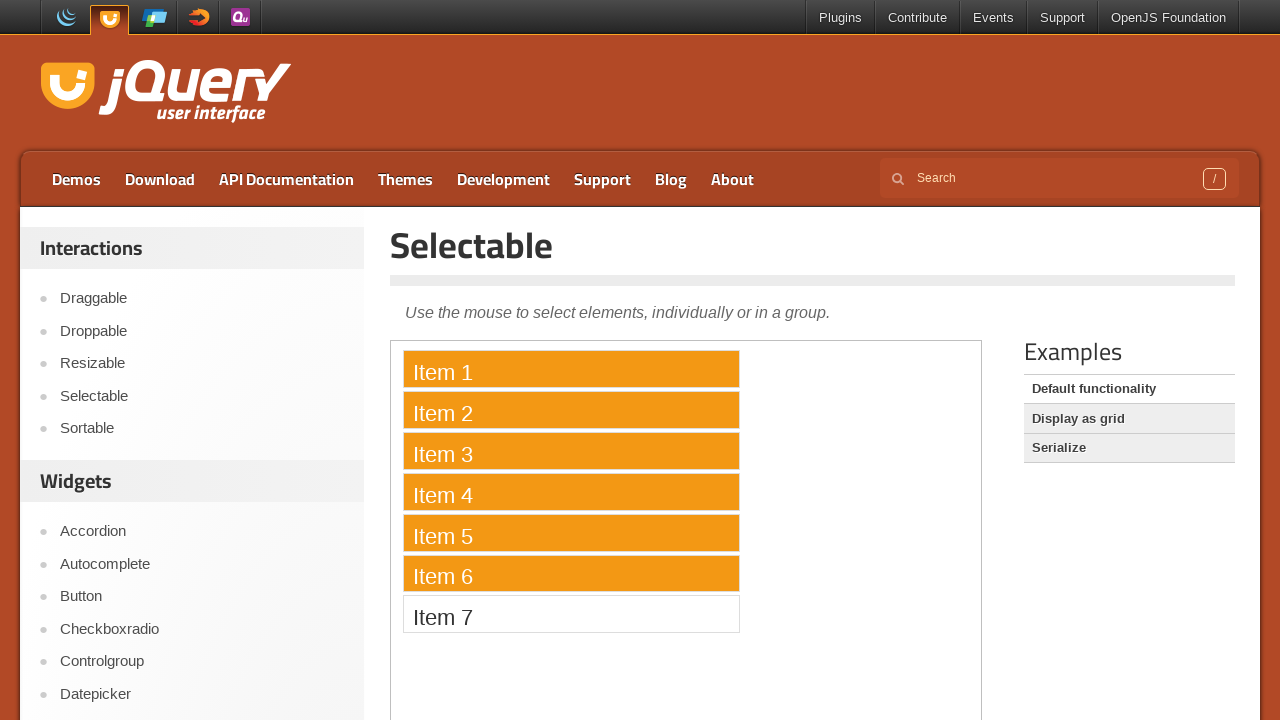